Tests marking individual todo items as complete using their checkboxes

Starting URL: https://demo.playwright.dev/todomvc

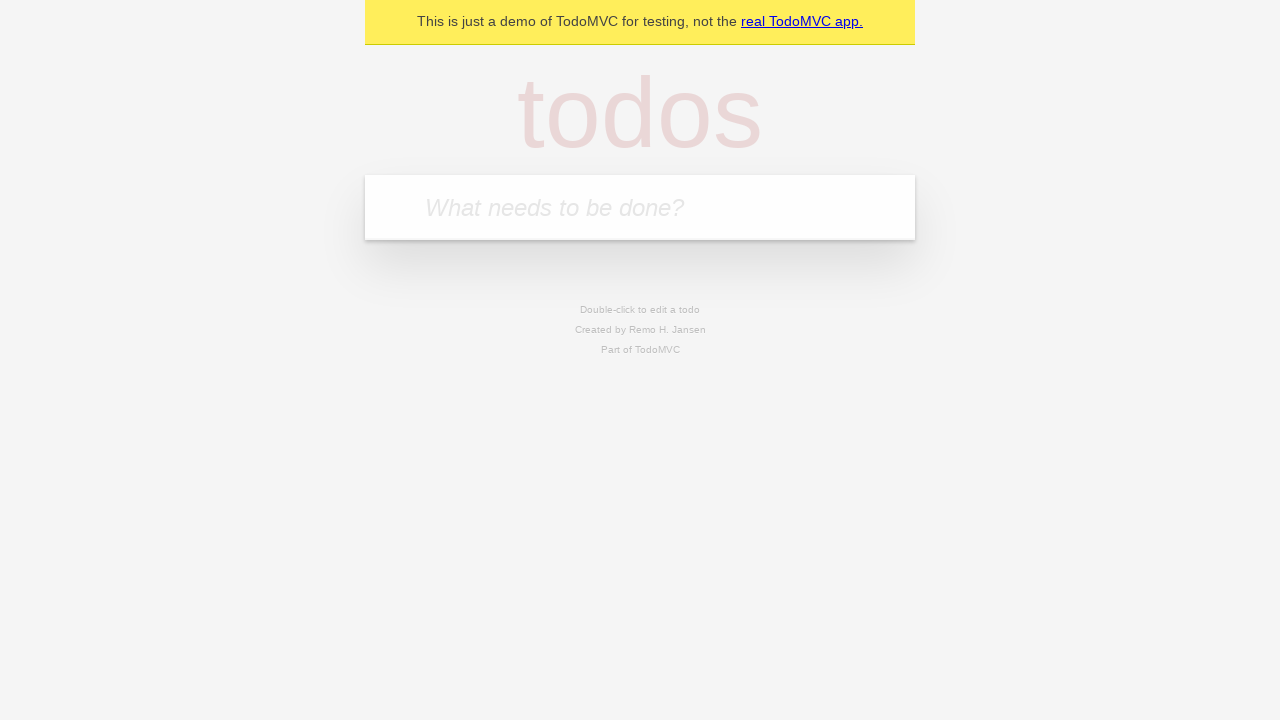

Filled todo input with 'buy some cheese' on internal:attr=[placeholder="What needs to be done?"i]
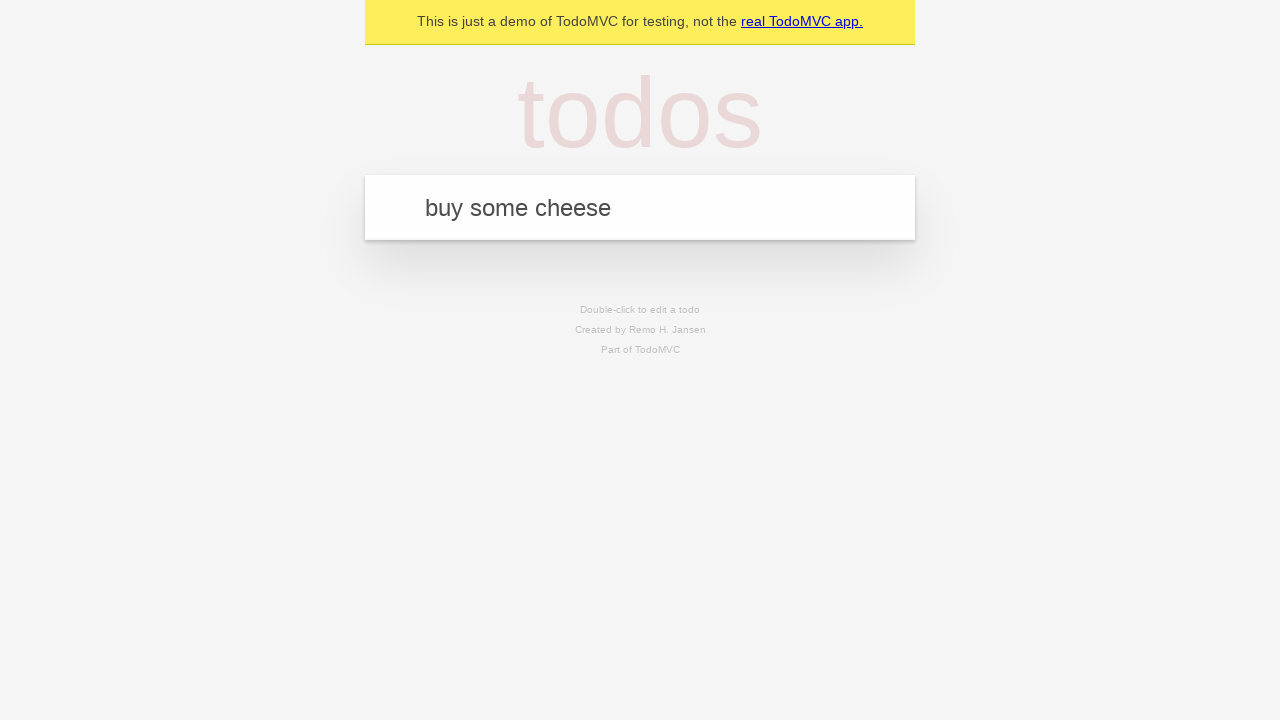

Pressed Enter to add first todo item on internal:attr=[placeholder="What needs to be done?"i]
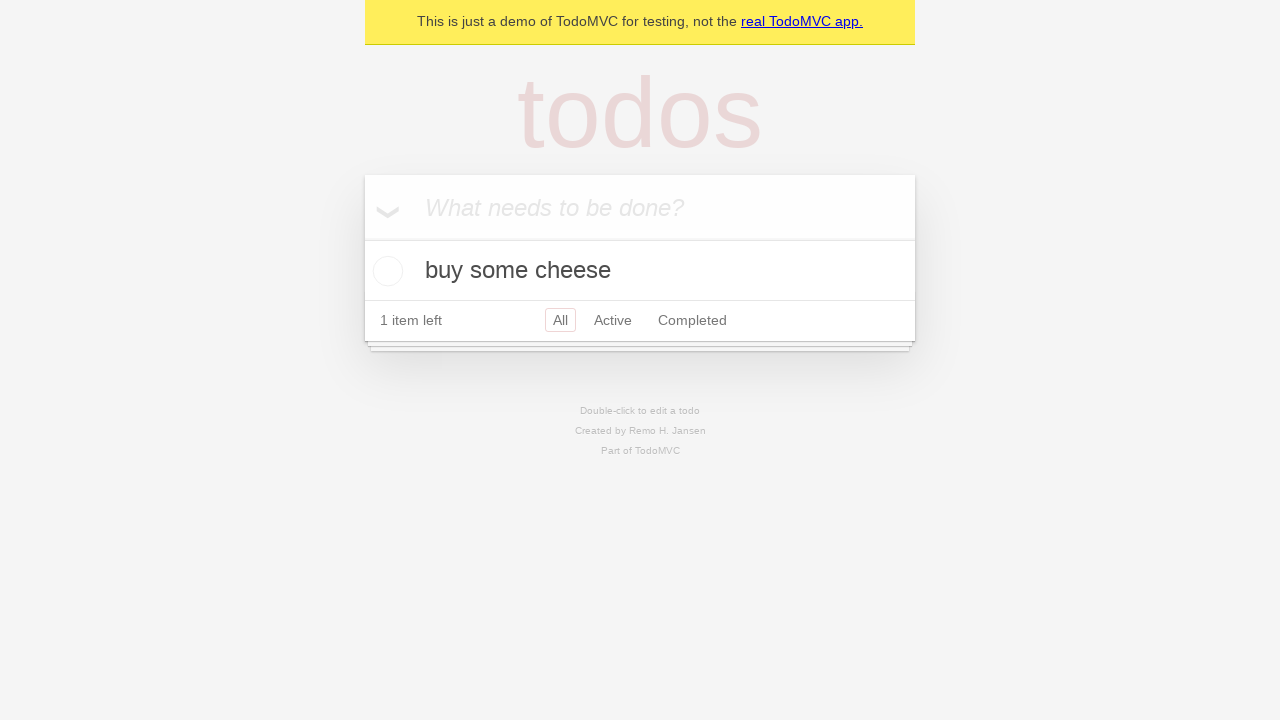

Filled todo input with 'feed the cat' on internal:attr=[placeholder="What needs to be done?"i]
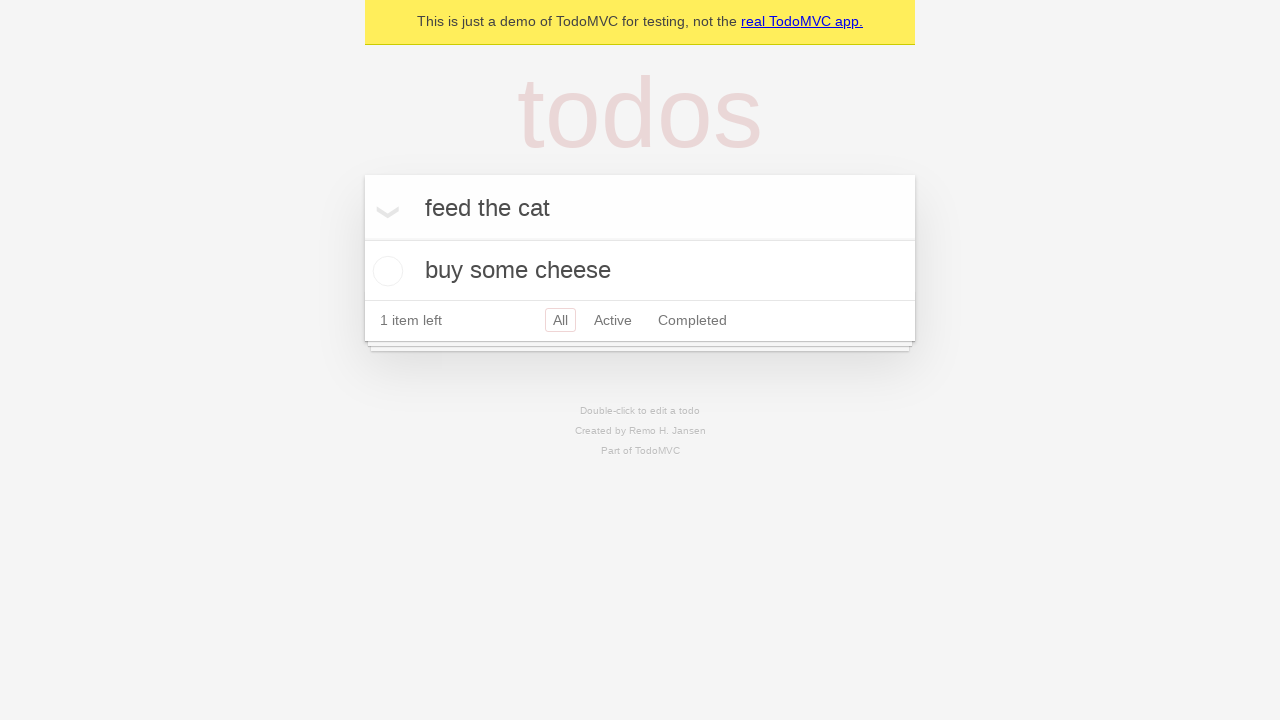

Pressed Enter to add second todo item on internal:attr=[placeholder="What needs to be done?"i]
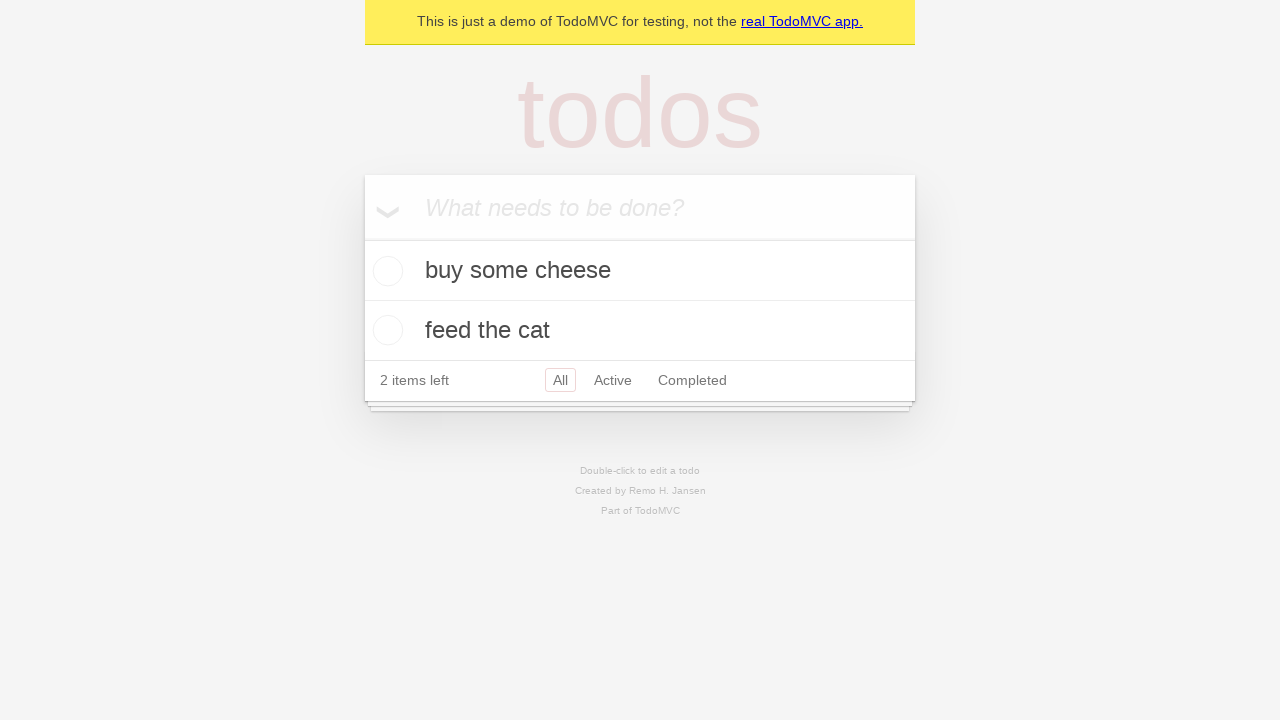

Checked checkbox for first todo item 'buy some cheese' at (385, 271) on [data-testid='todo-item'] >> nth=0 >> internal:role=checkbox
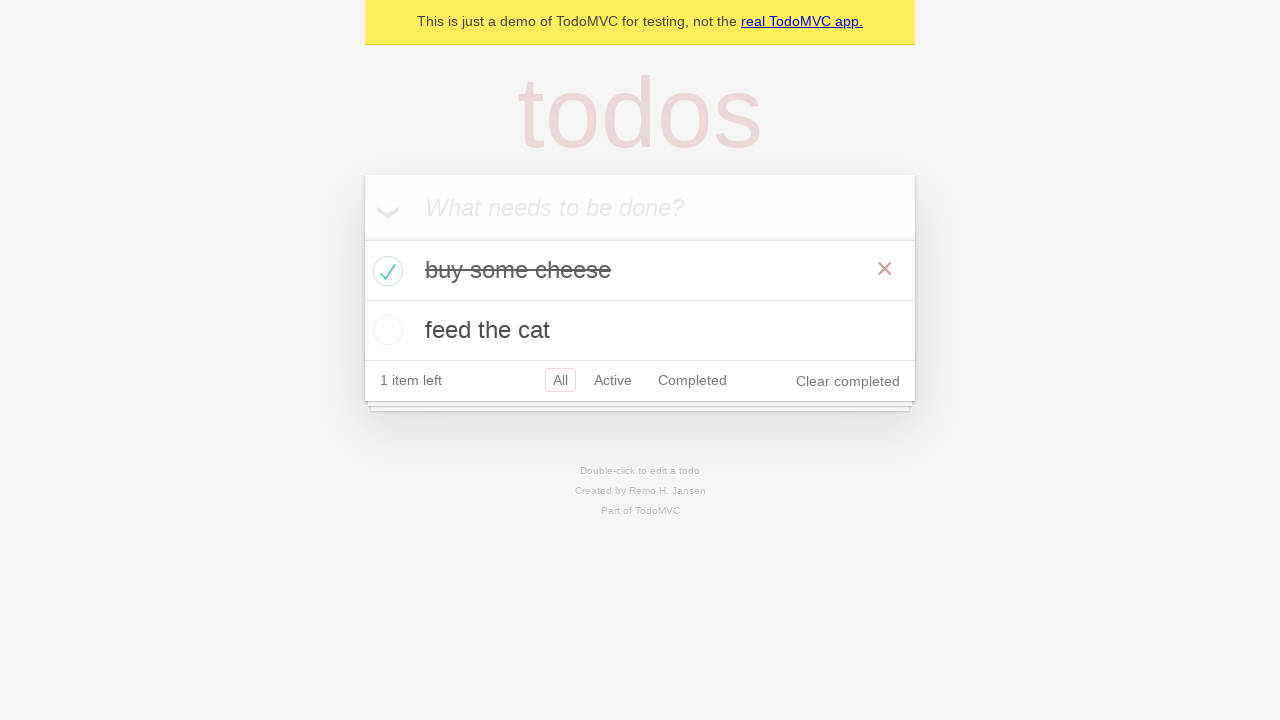

Checked checkbox for second todo item 'feed the cat' at (385, 330) on [data-testid='todo-item'] >> nth=1 >> internal:role=checkbox
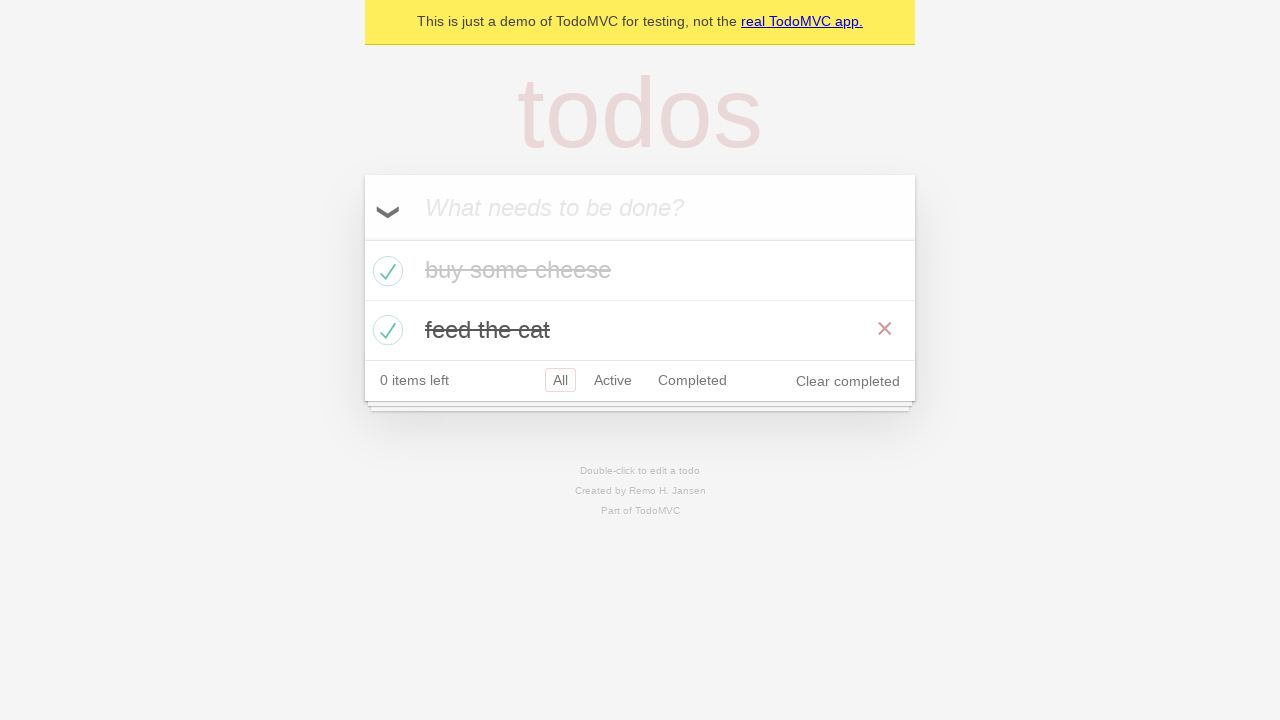

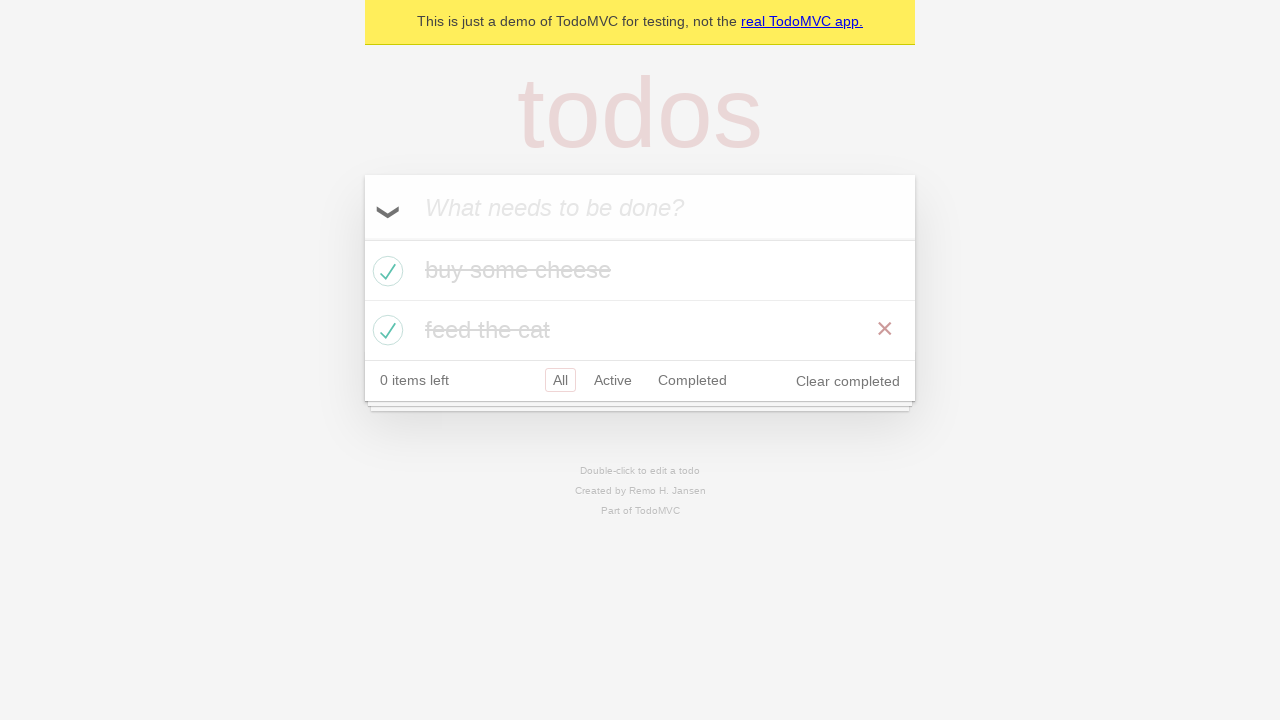